Navigates to WhoScored website and resizes the browser window to 500x500 dimensions

Starting URL: https://www.whoscored.com/

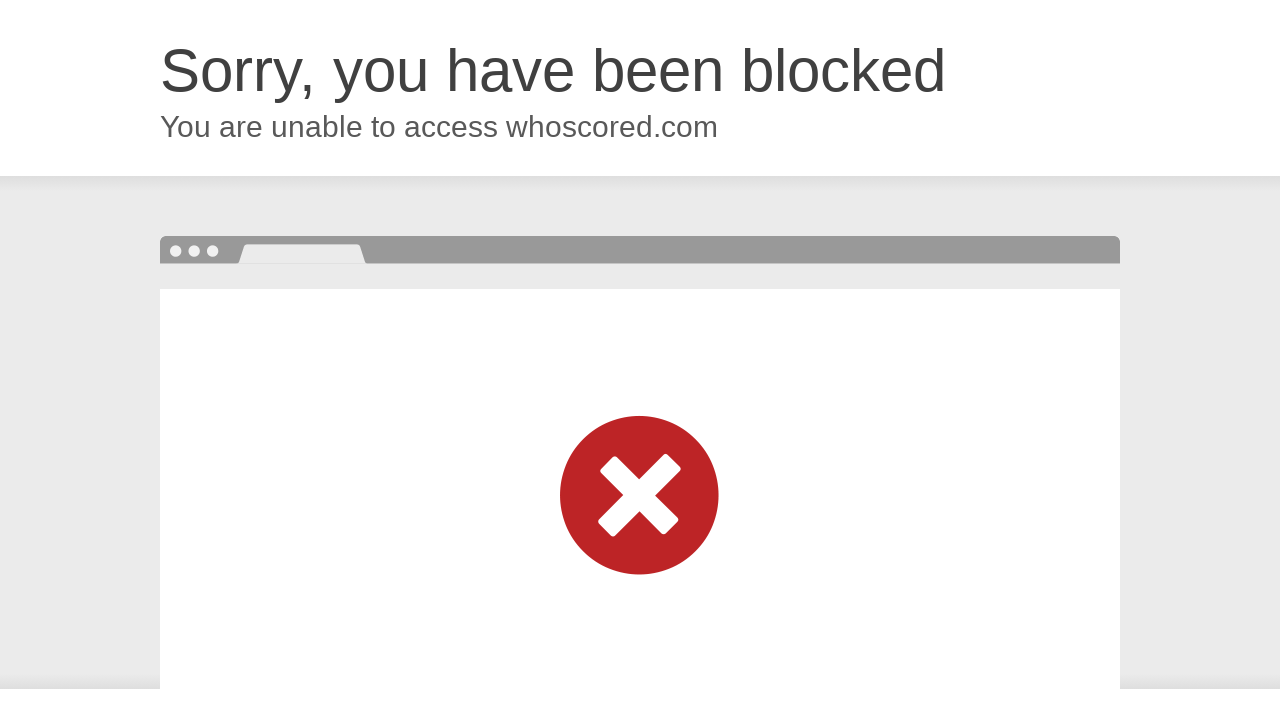

Set viewport size to 500x500 pixels
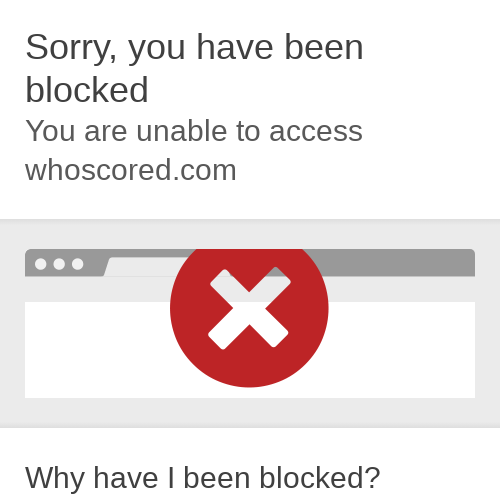

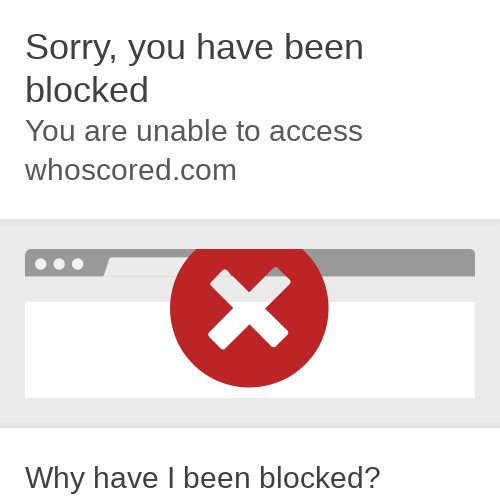